Tests keyboard key press functionality by sending SPACE and LEFT arrow keys to an element and verifying the displayed result text shows the correct key was pressed.

Starting URL: http://the-internet.herokuapp.com/key_presses

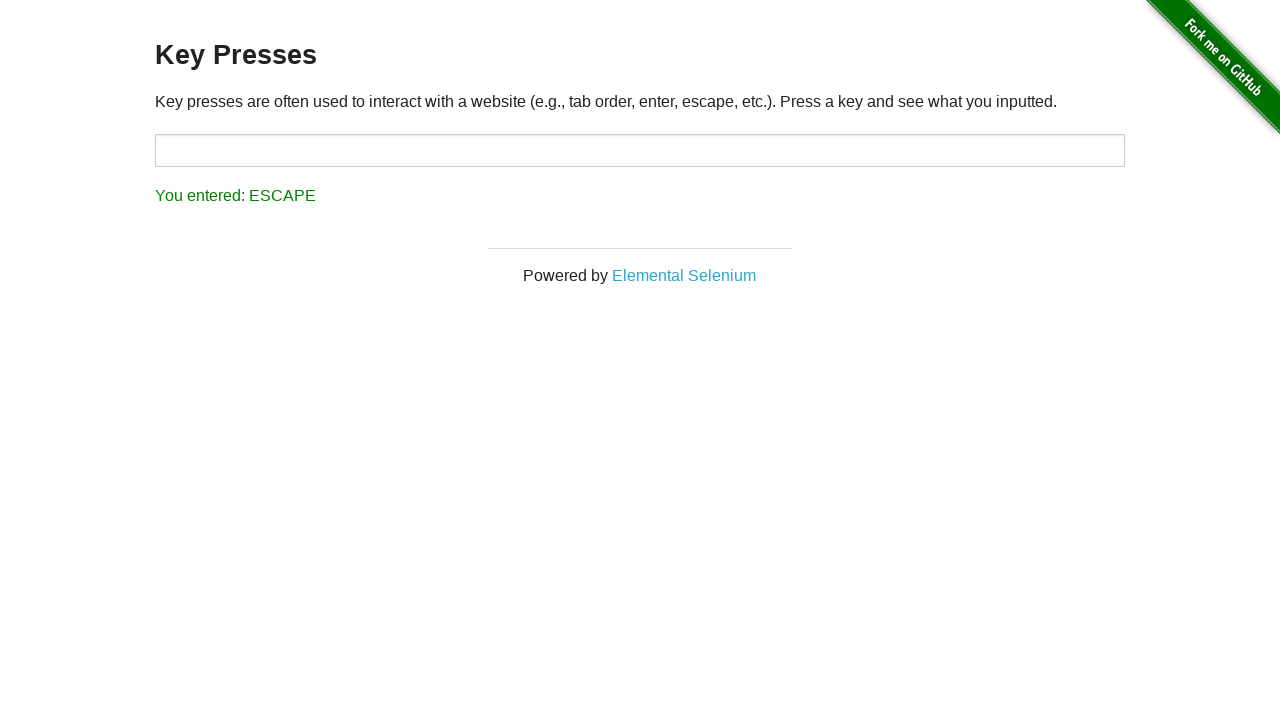

Pressed SPACE key on target element on #target
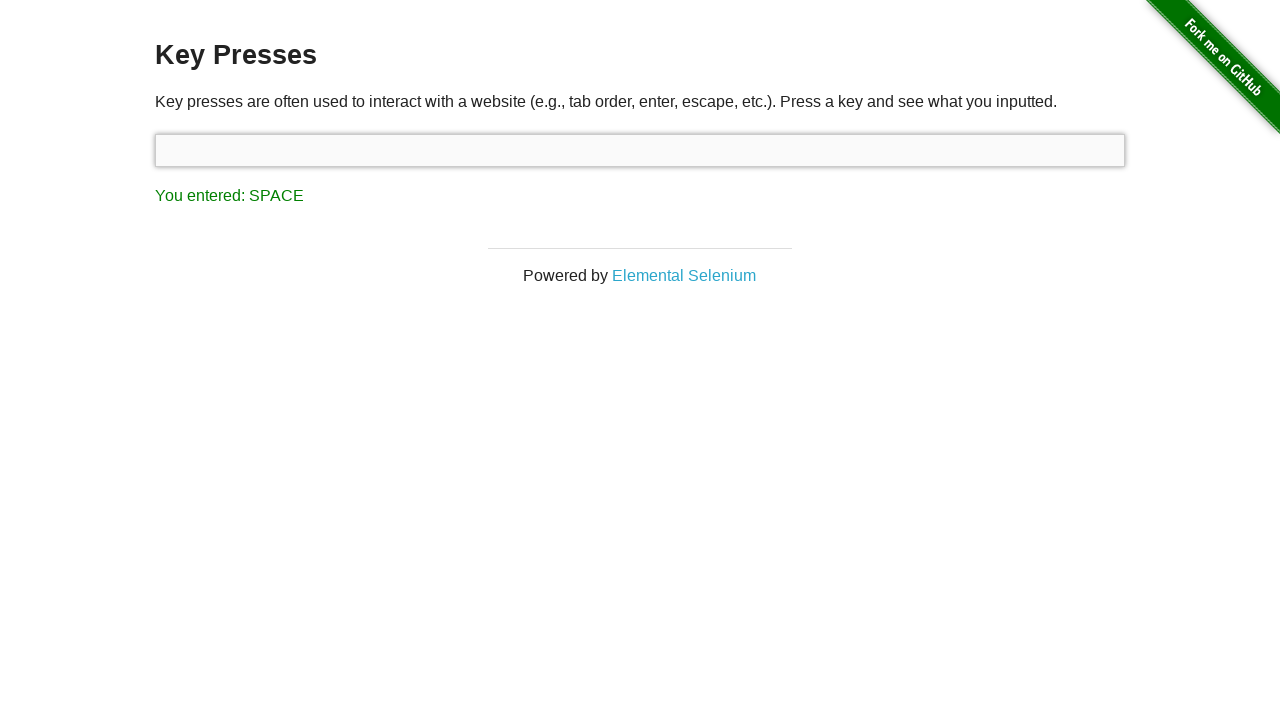

Result element loaded after SPACE key press
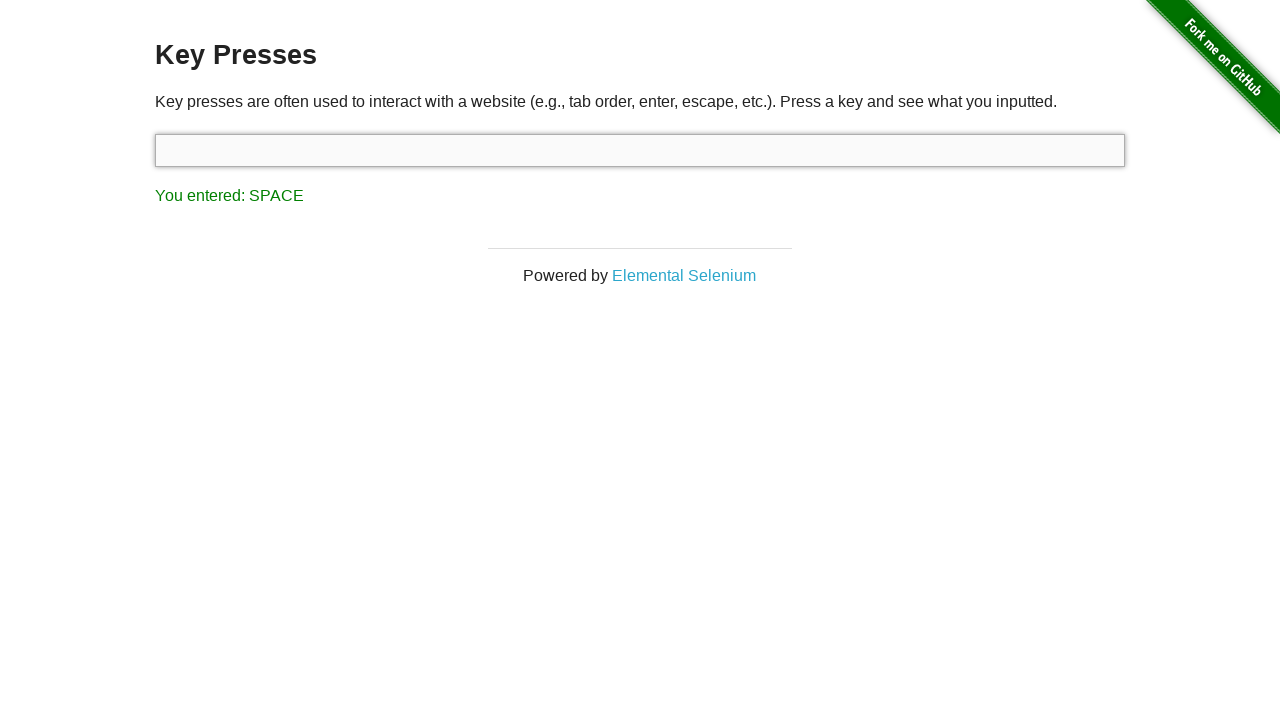

Verified result text shows SPACE was pressed
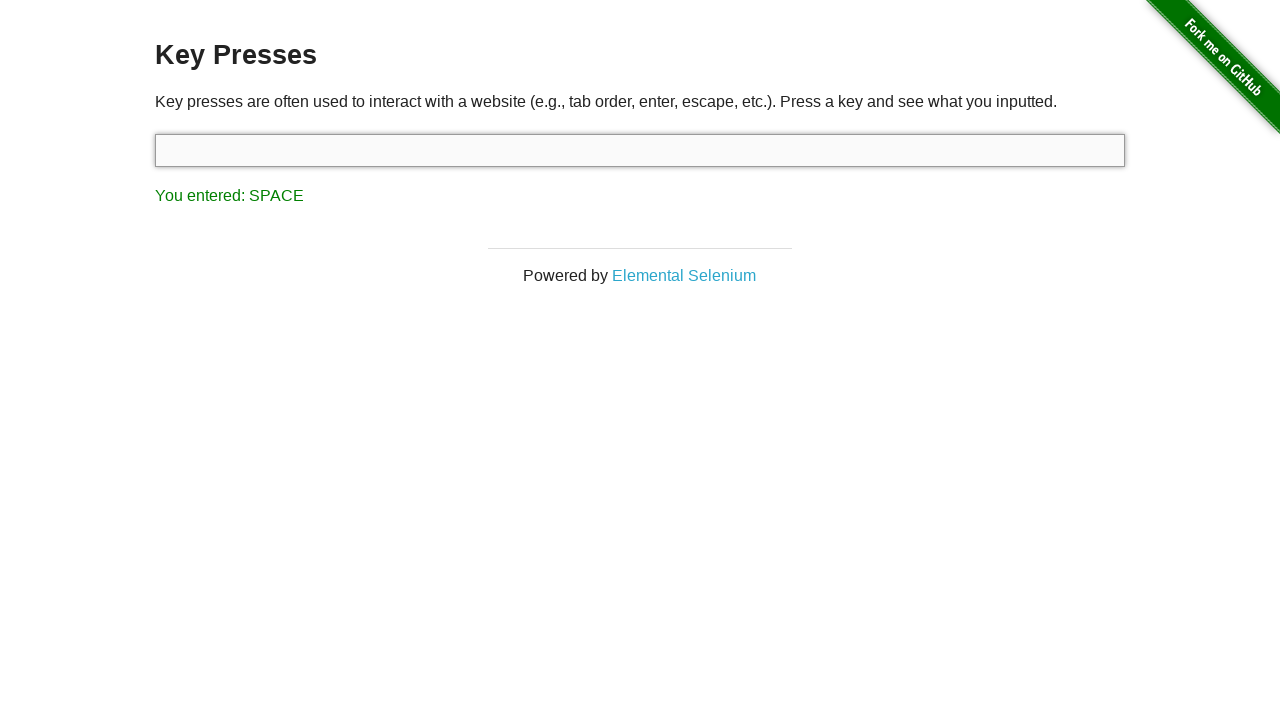

Pressed LEFT arrow key
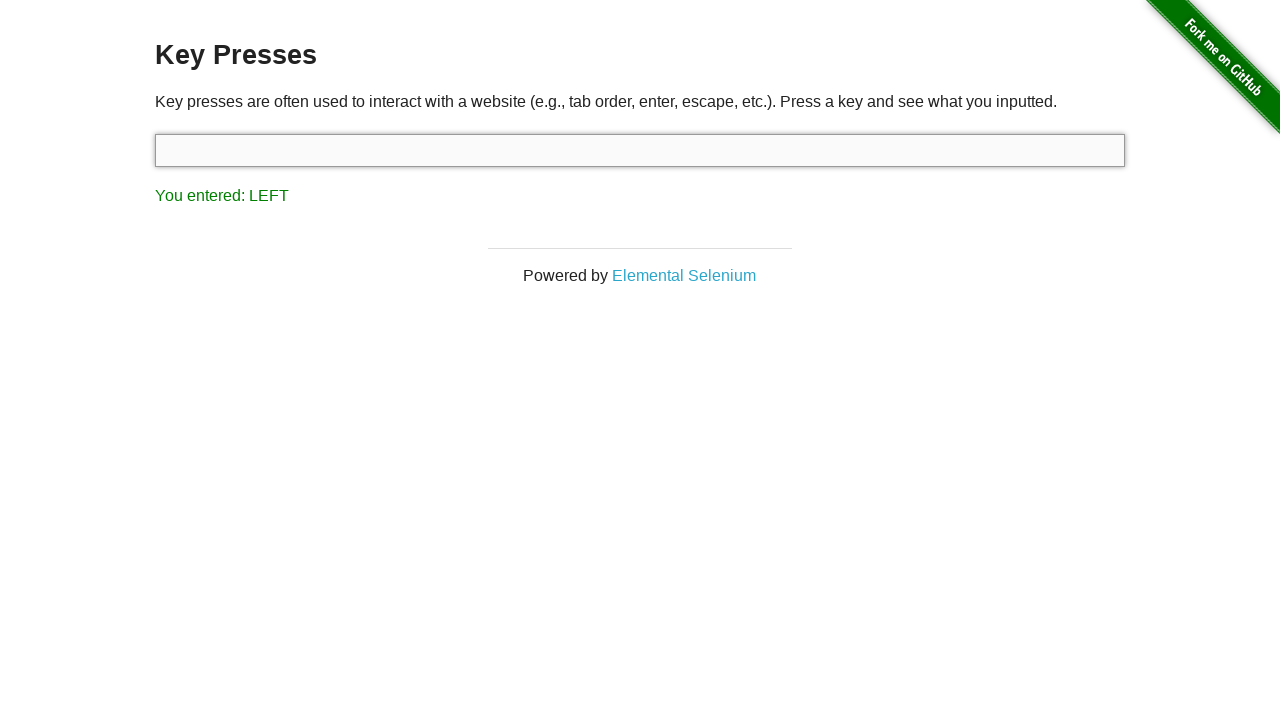

Verified result text shows LEFT arrow key was pressed
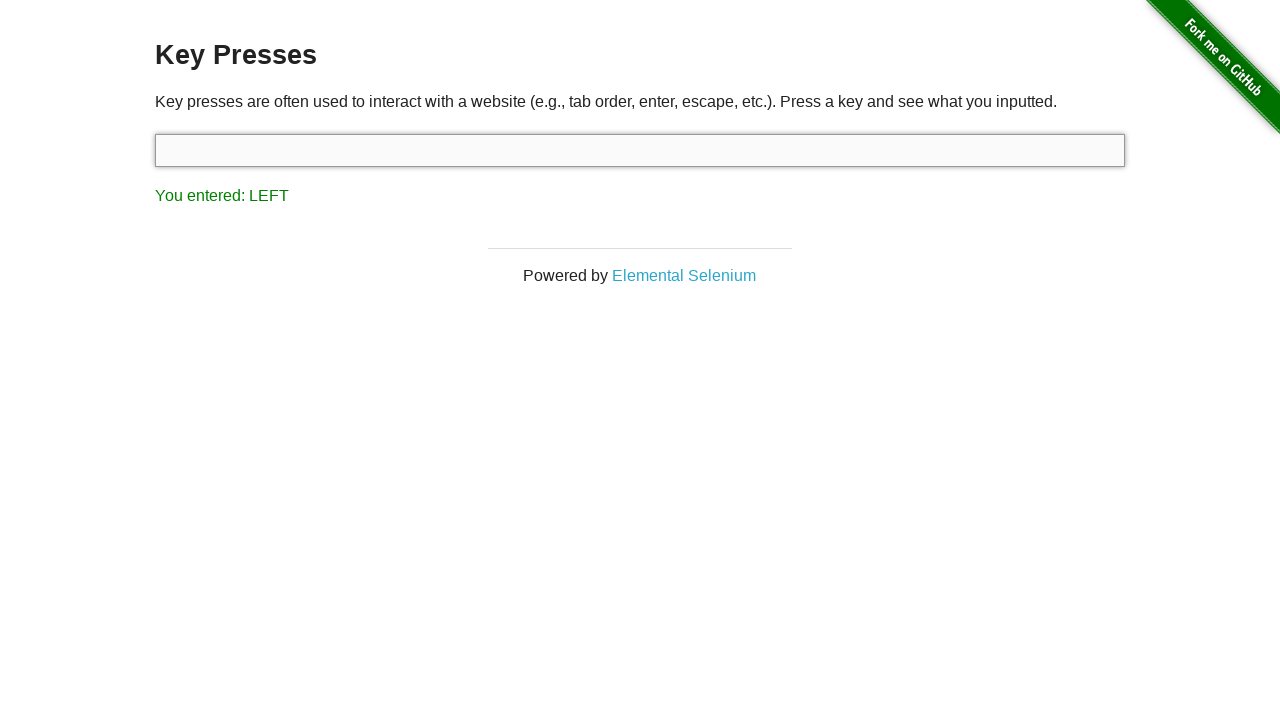

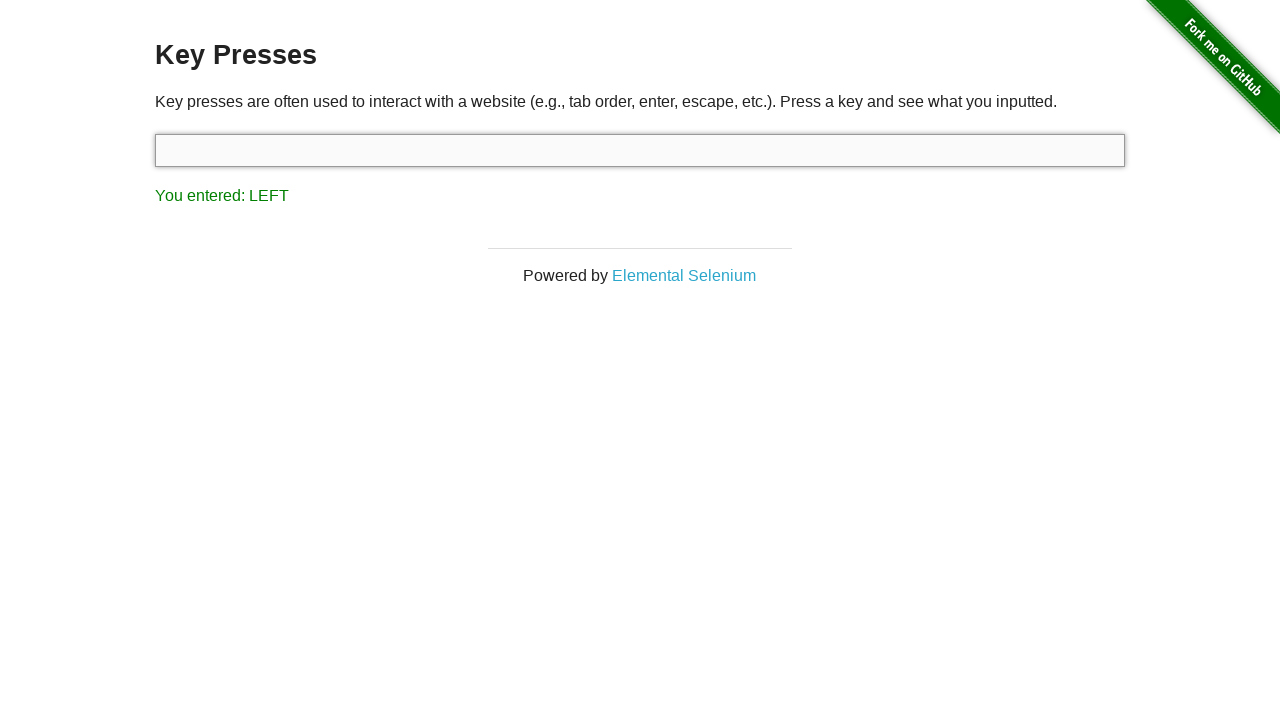